Tests dropdown selection by selecting different options from a dropdown menu

Starting URL: https://the-internet.herokuapp.com/

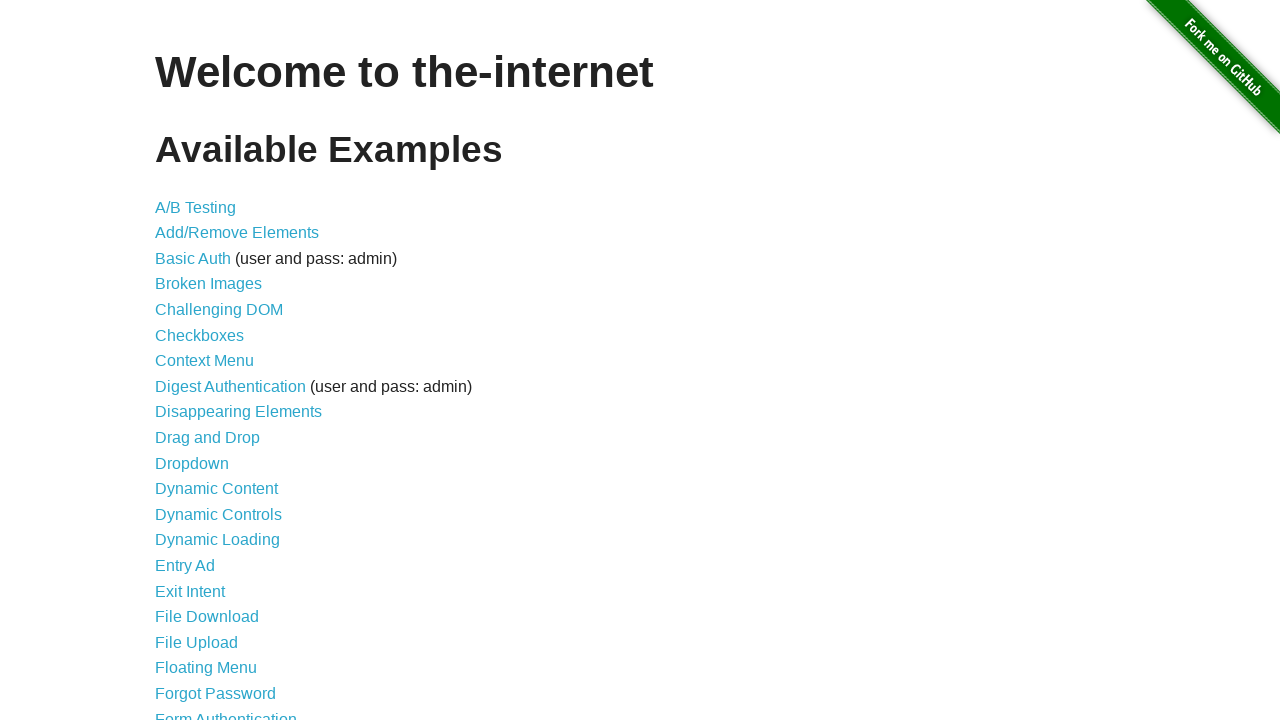

Clicked link to navigate to dropdown page at (192, 463) on a[href="/dropdown"]
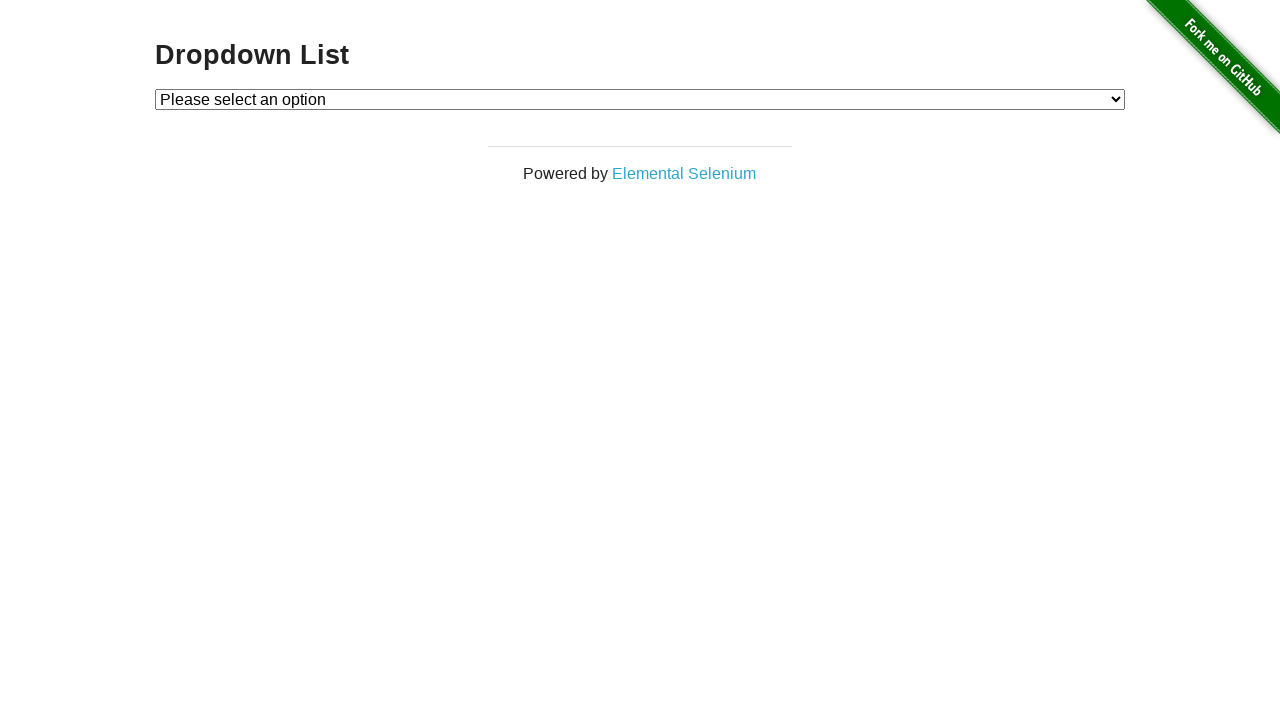

Selected Option 1 from dropdown menu on select#dropdown
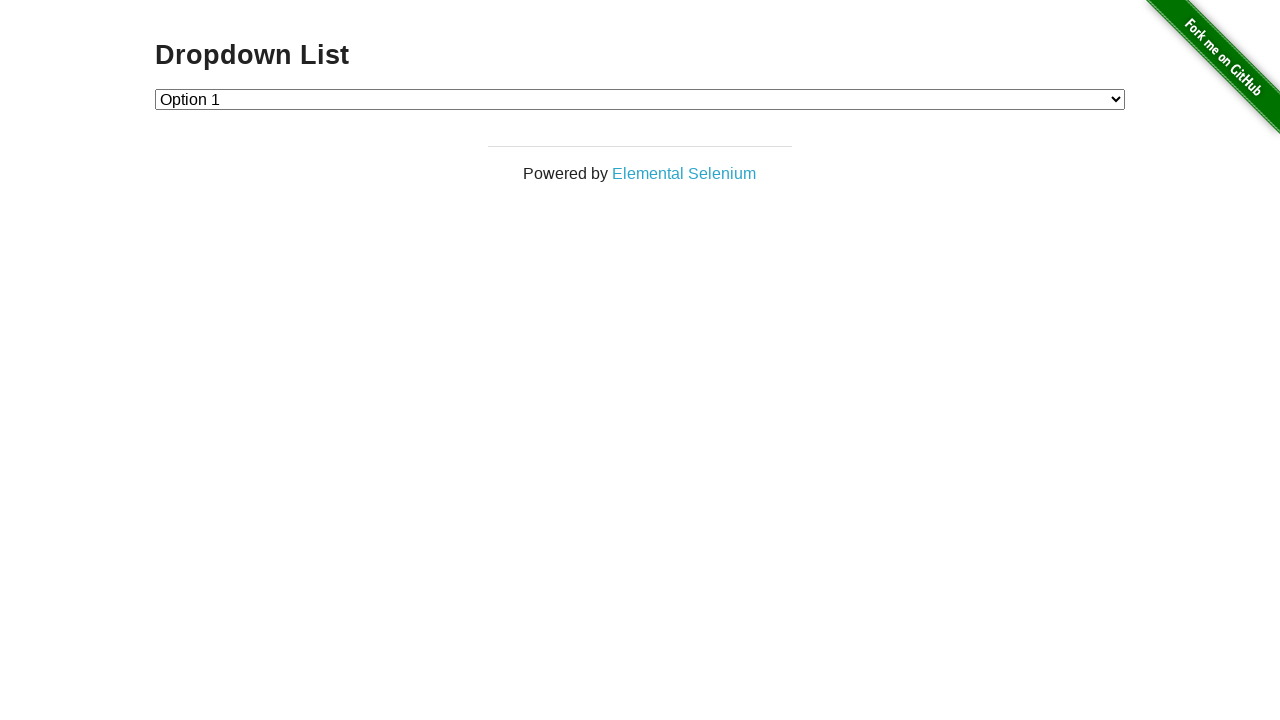

Selected Option 2 from dropdown menu on select#dropdown
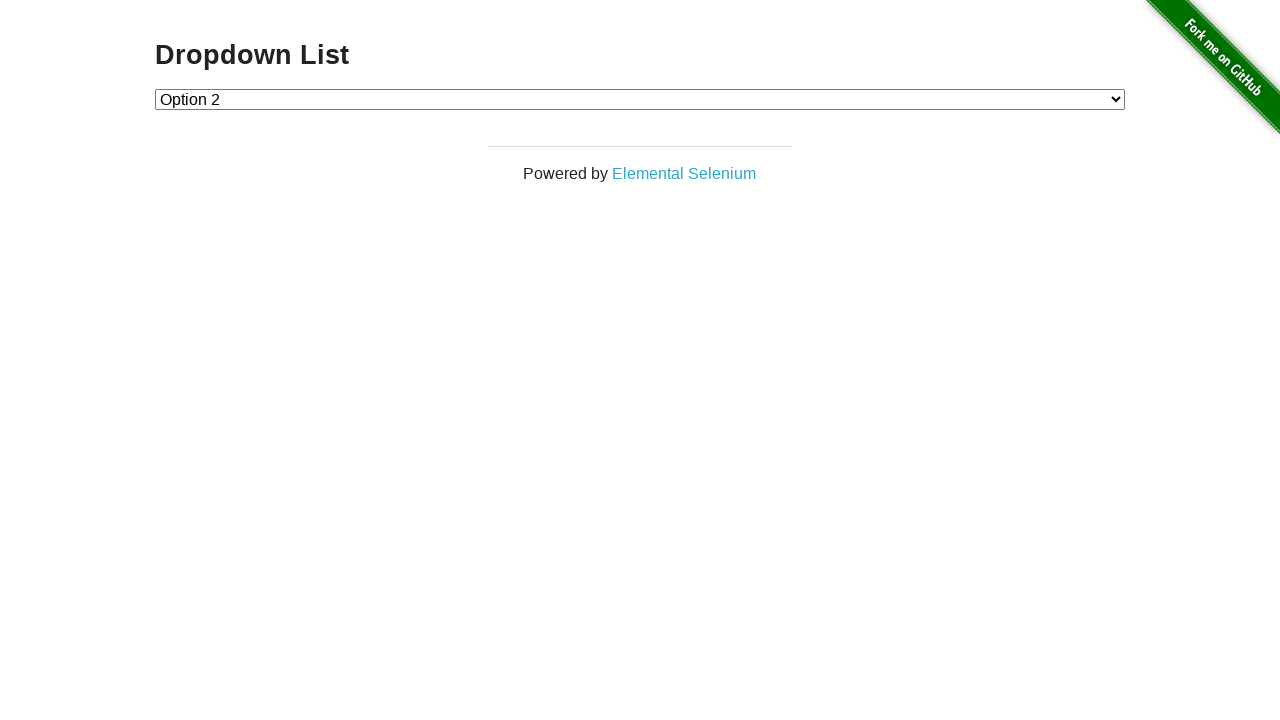

Navigated back to previous page
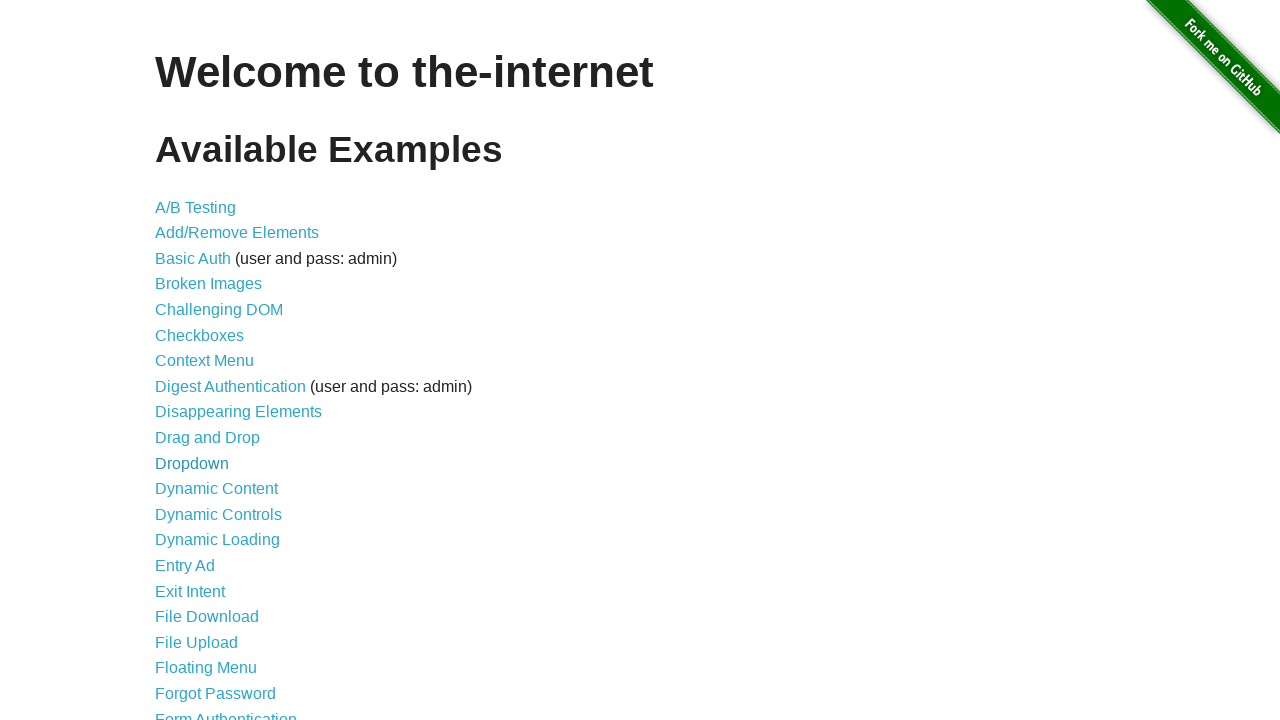

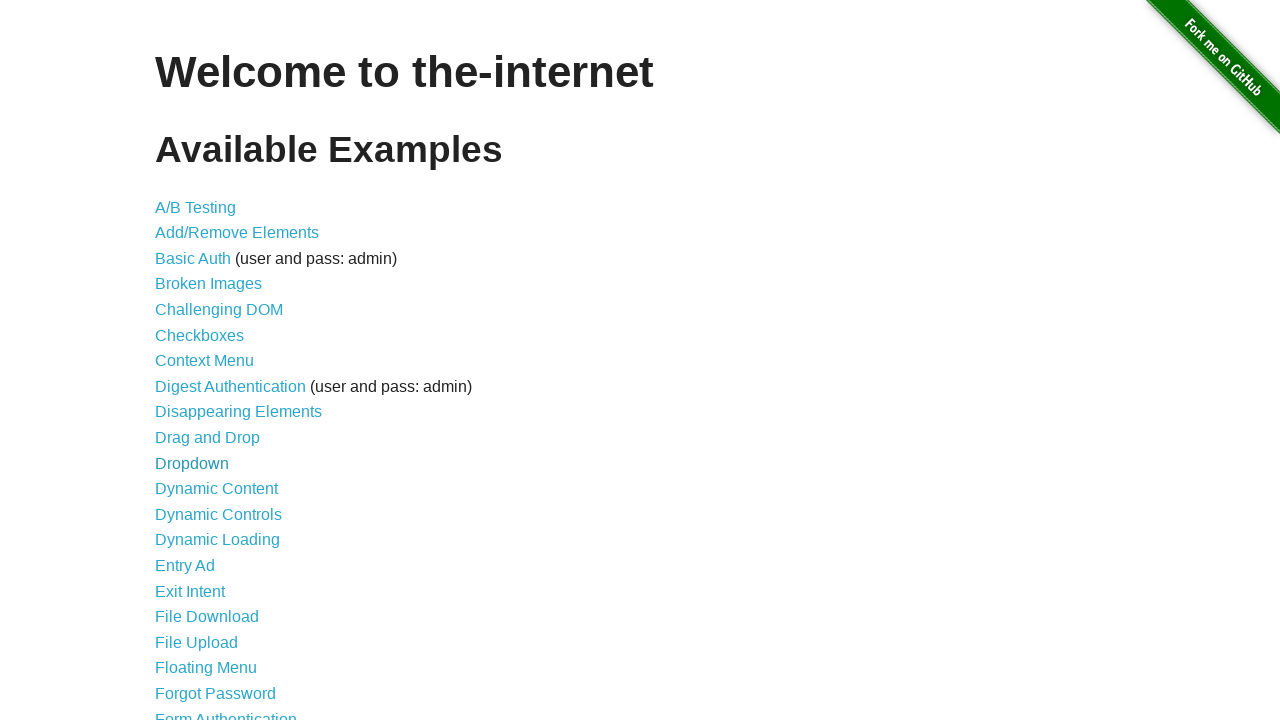